Tests search functionality with a random string that should return no results, verifying the no-results message appears

Starting URL: https://www.navigator.ba

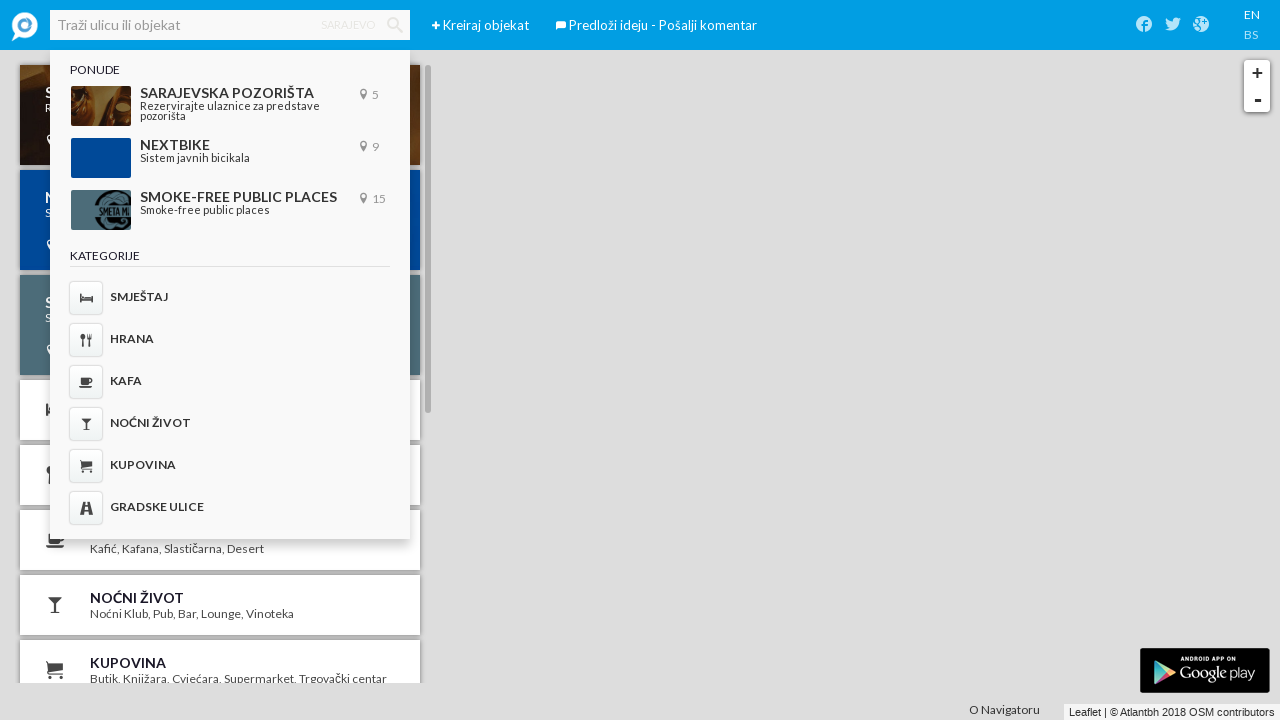

Clicked on the search input field at (230, 25) on input.ember-text-field.tt-query
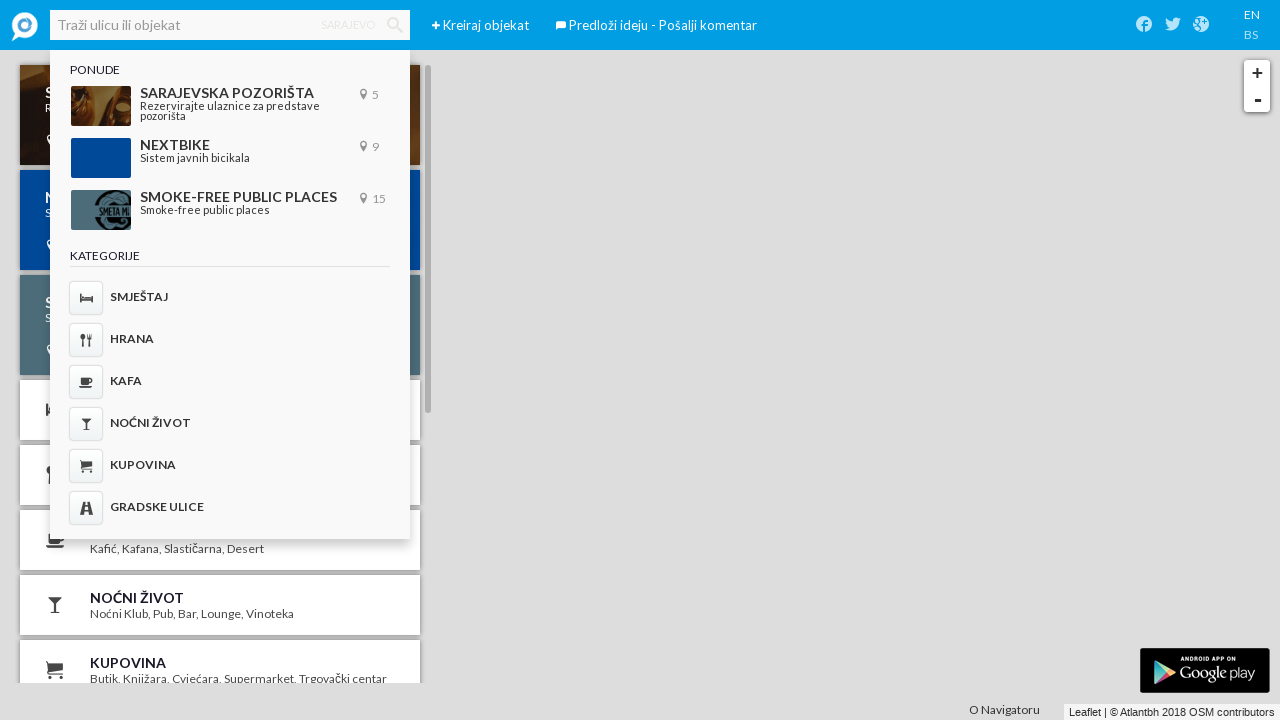

Filled search field with random string 'DFGHJK' on input.ember-text-field.tt-query
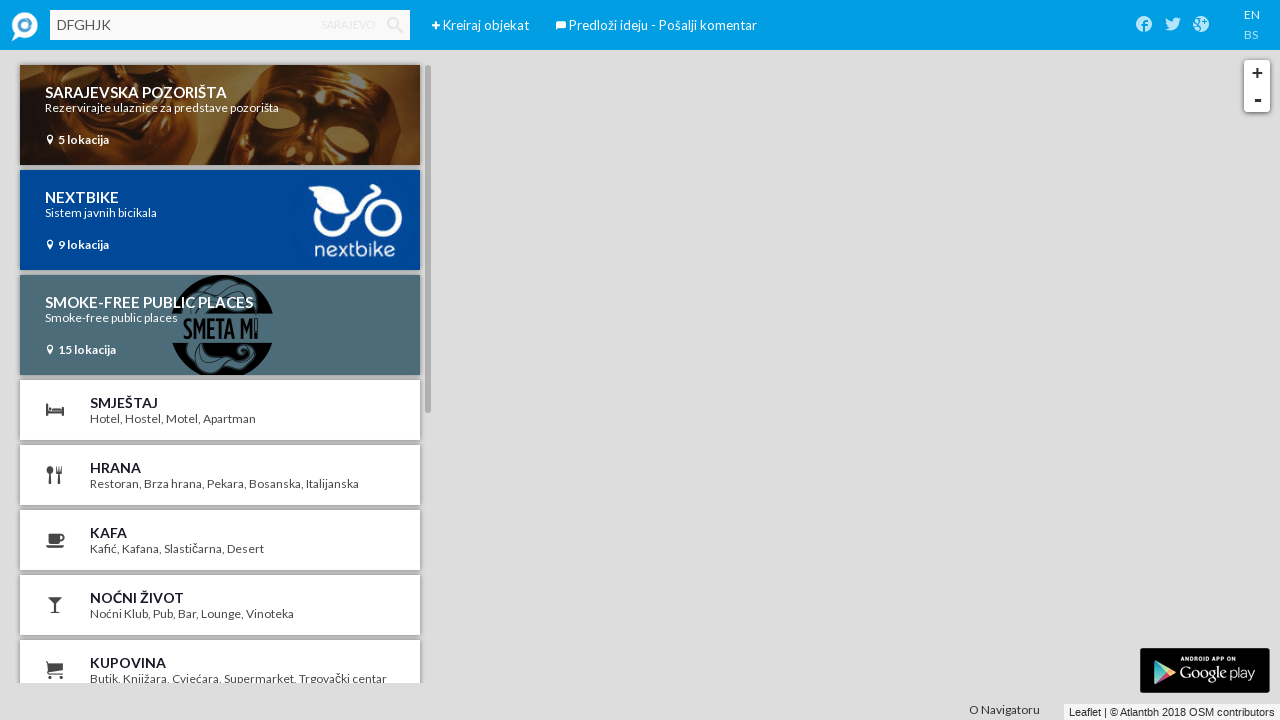

Pressed Enter to submit search query on input.ember-text-field.tt-query
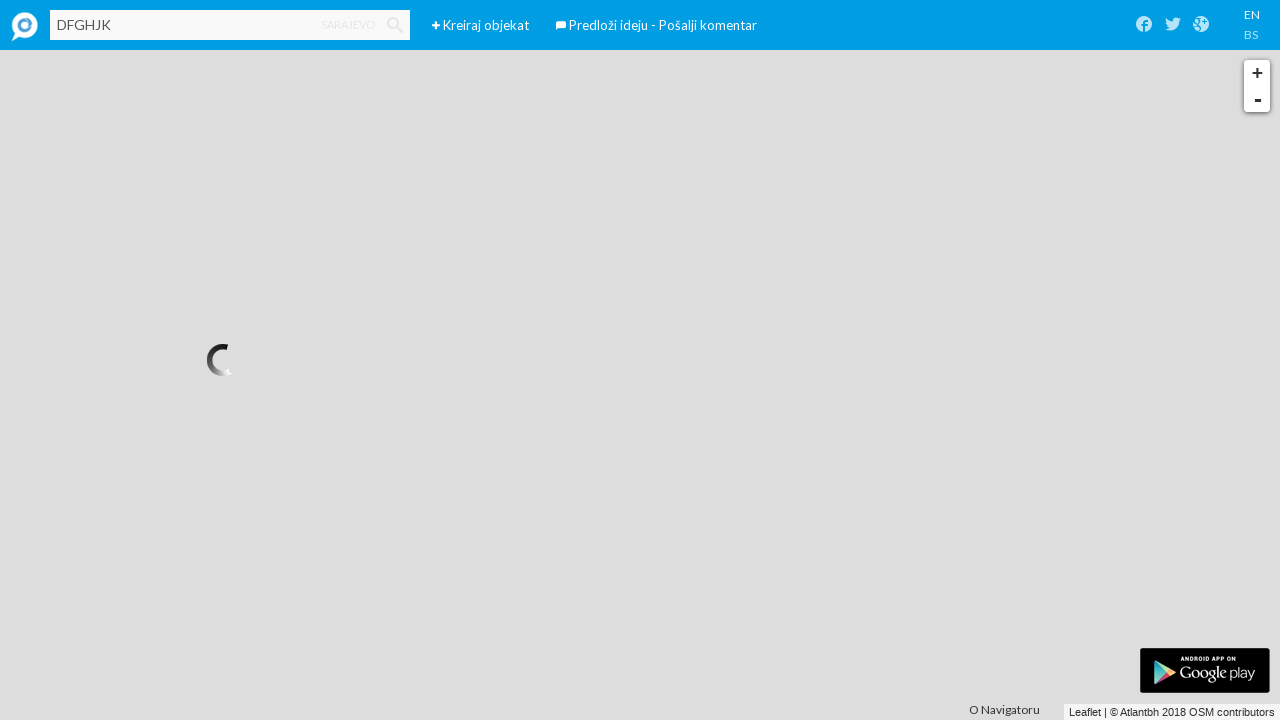

No search results section appeared
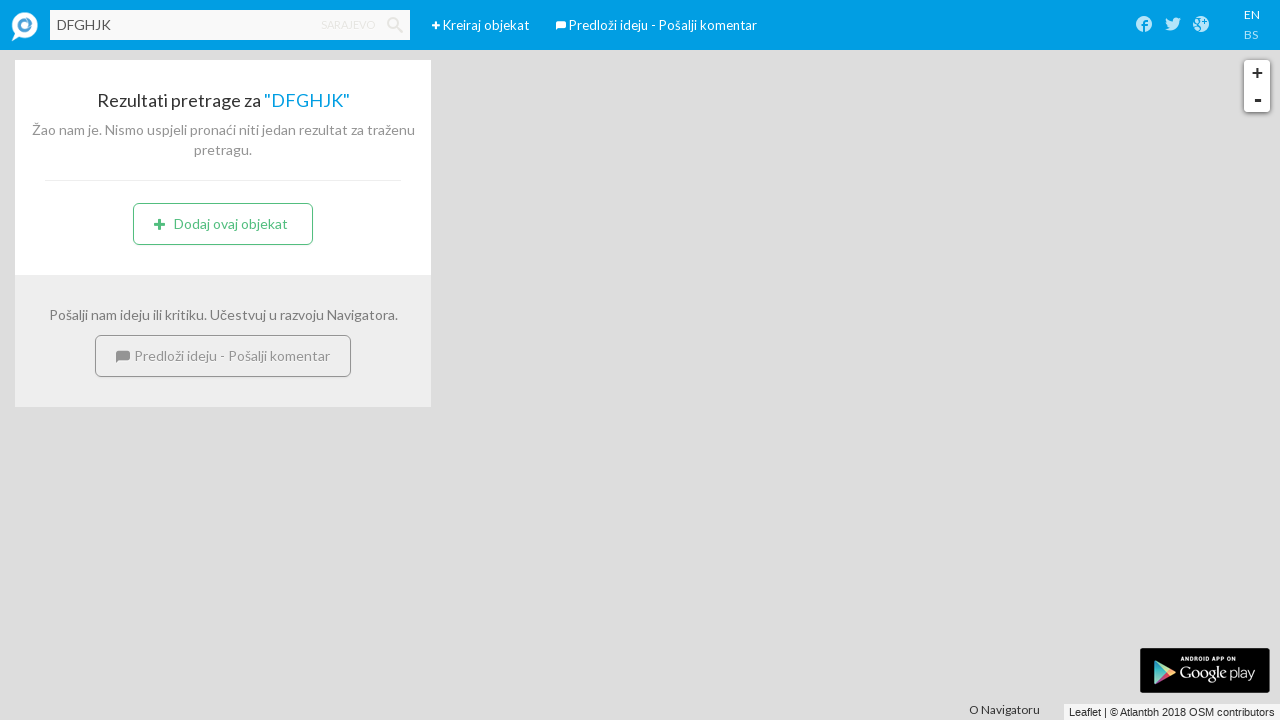

No results message is displayed
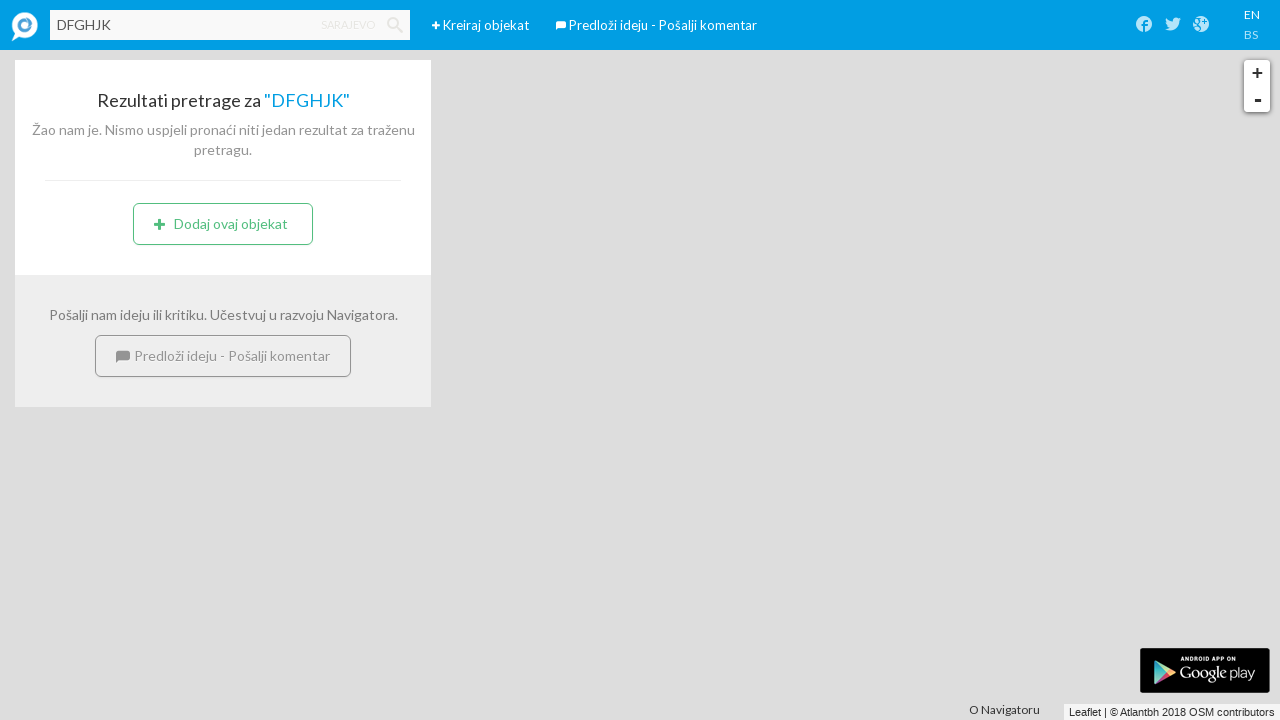

Add object button is displayed
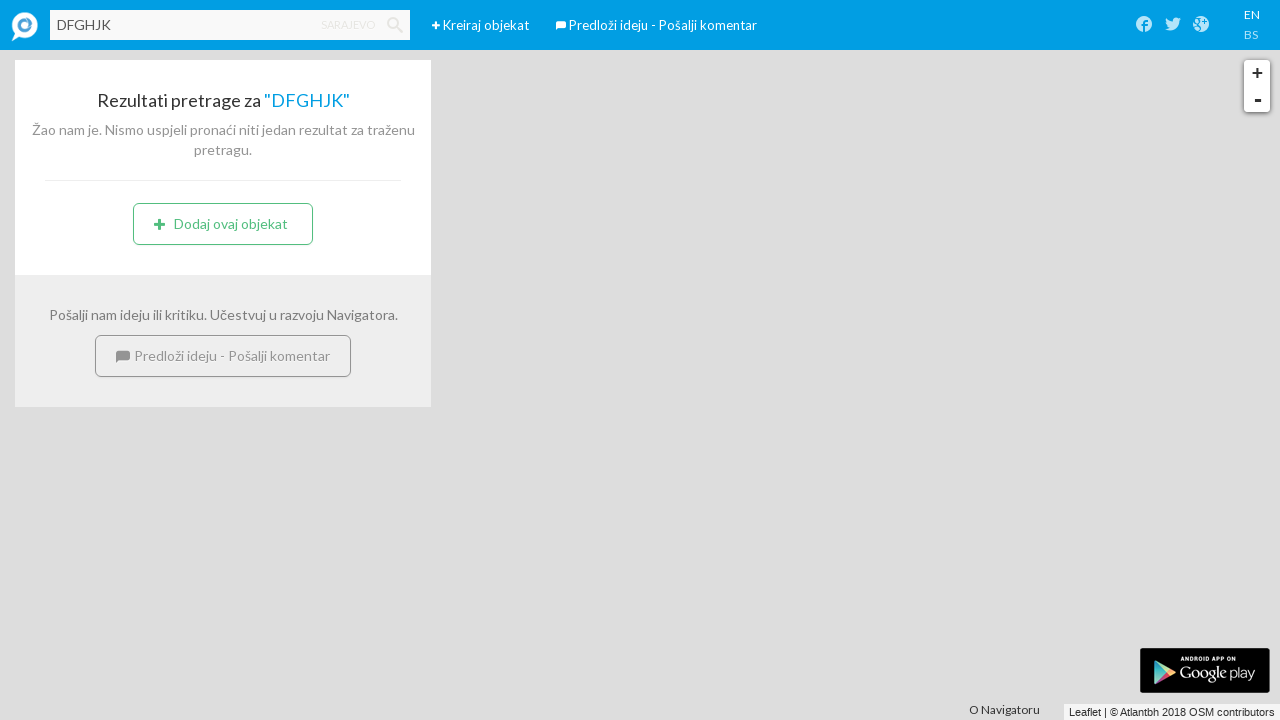

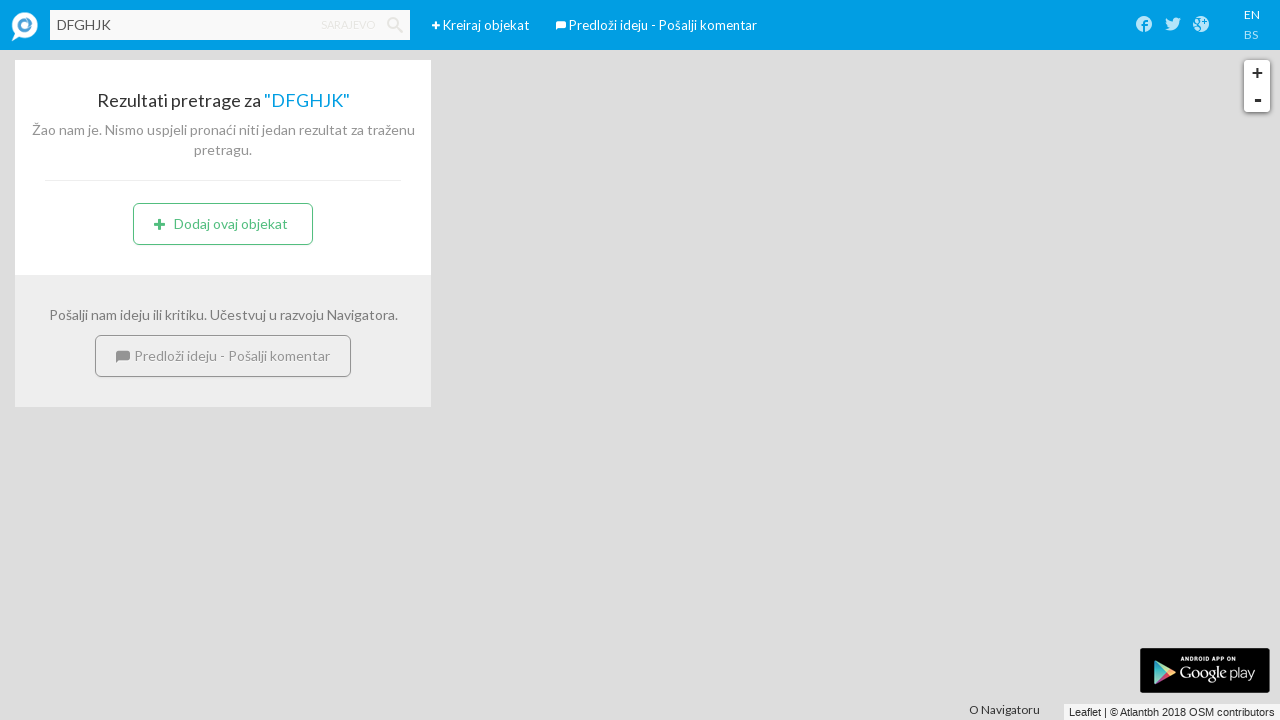